Tests the search functionality on python.org by entering "python" in the search box and submitting the form

Starting URL: https://www.python.org

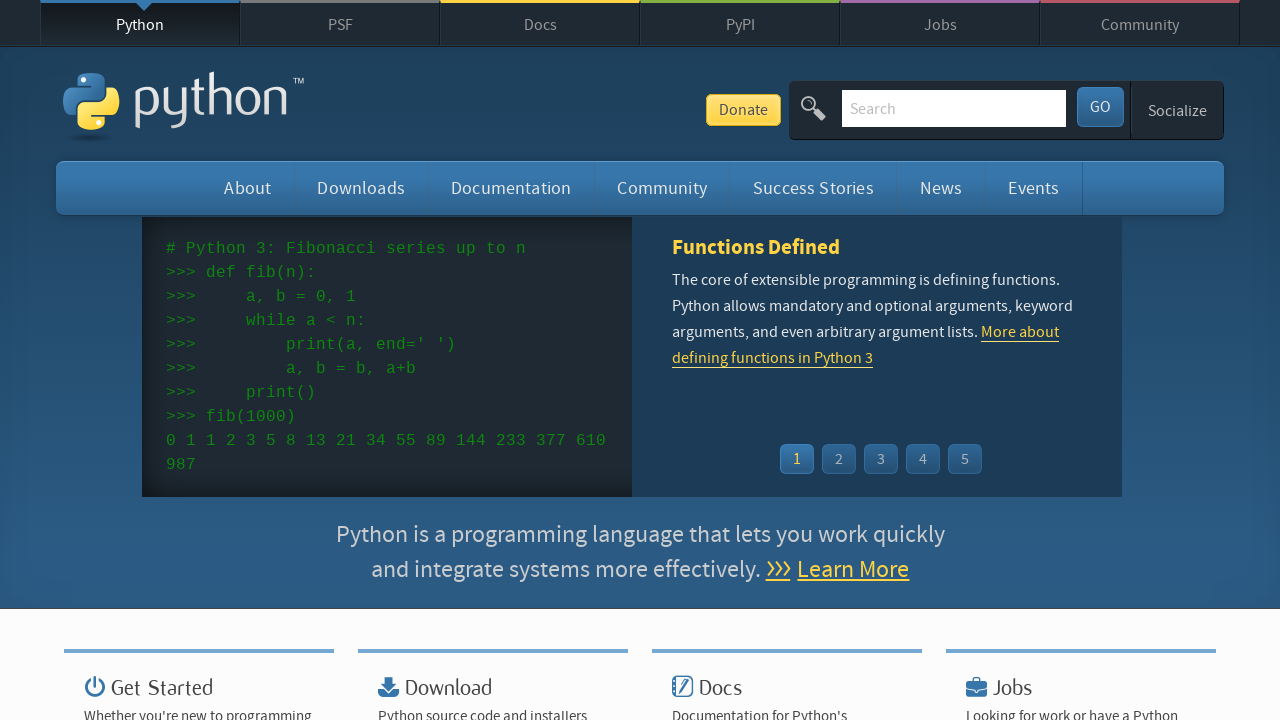

Filled search box with 'python' on input[name='q']
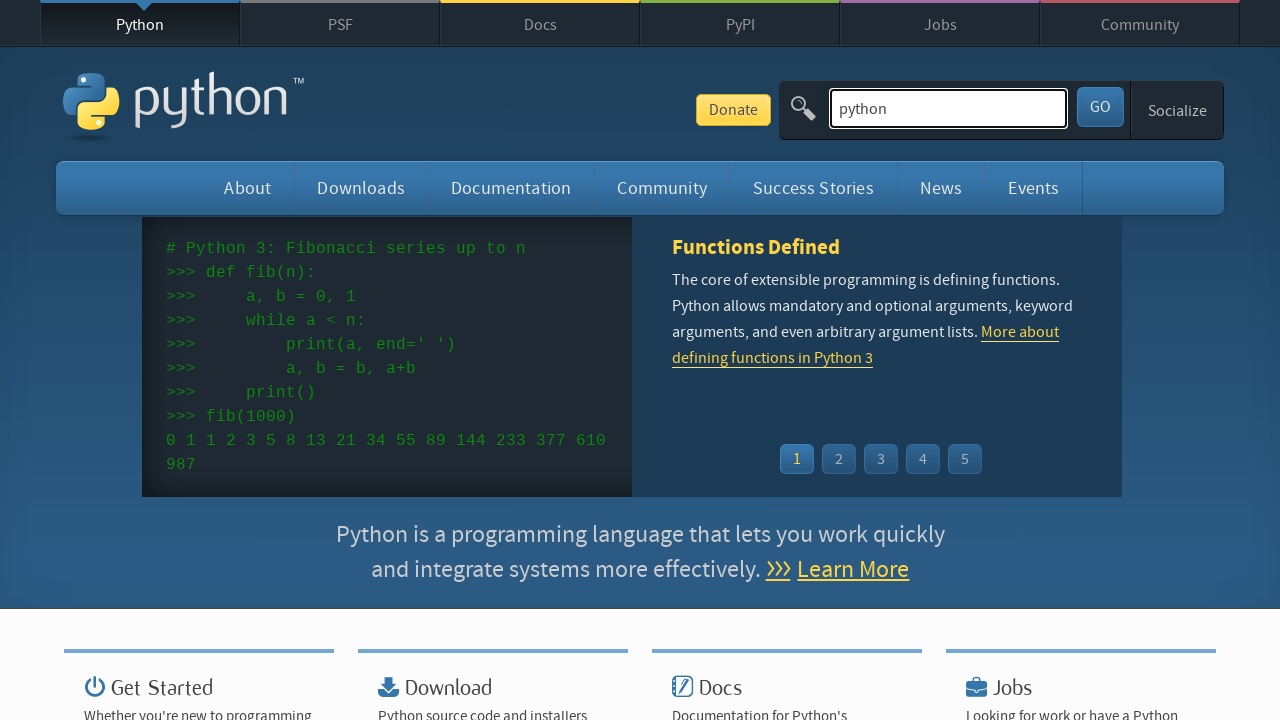

Pressed Enter to submit the search form on input[name='q']
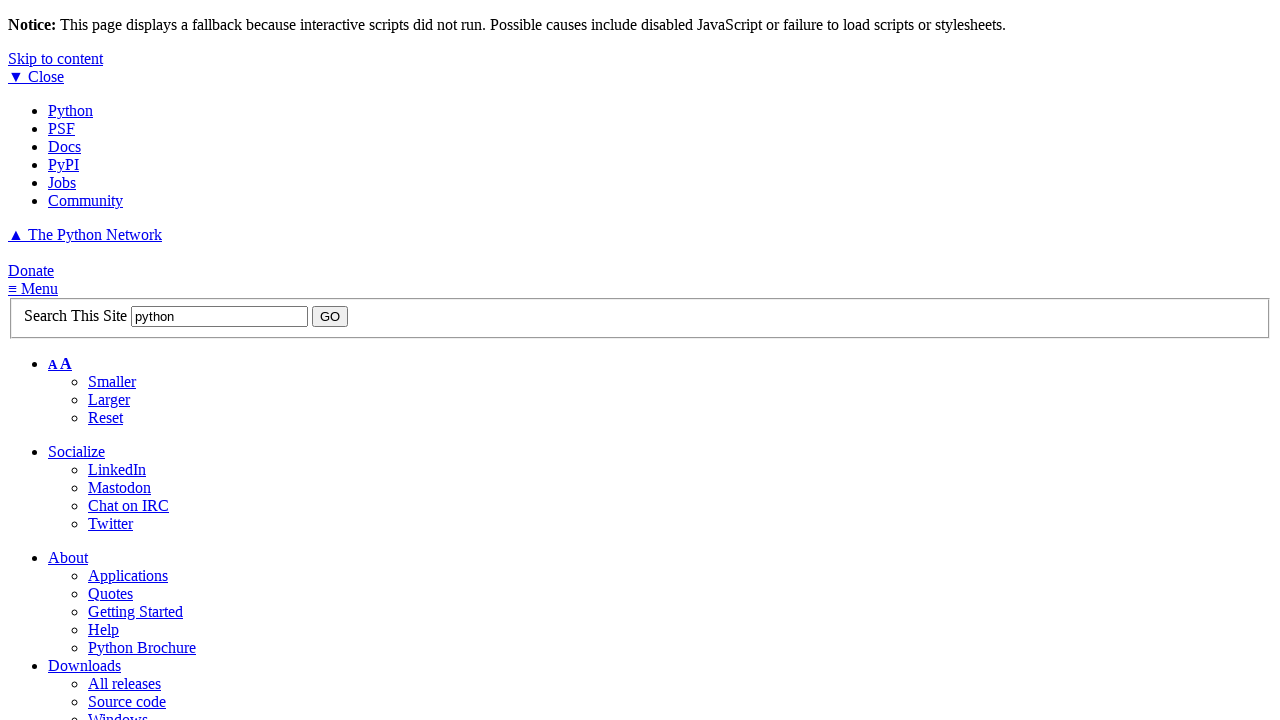

Search results loaded successfully
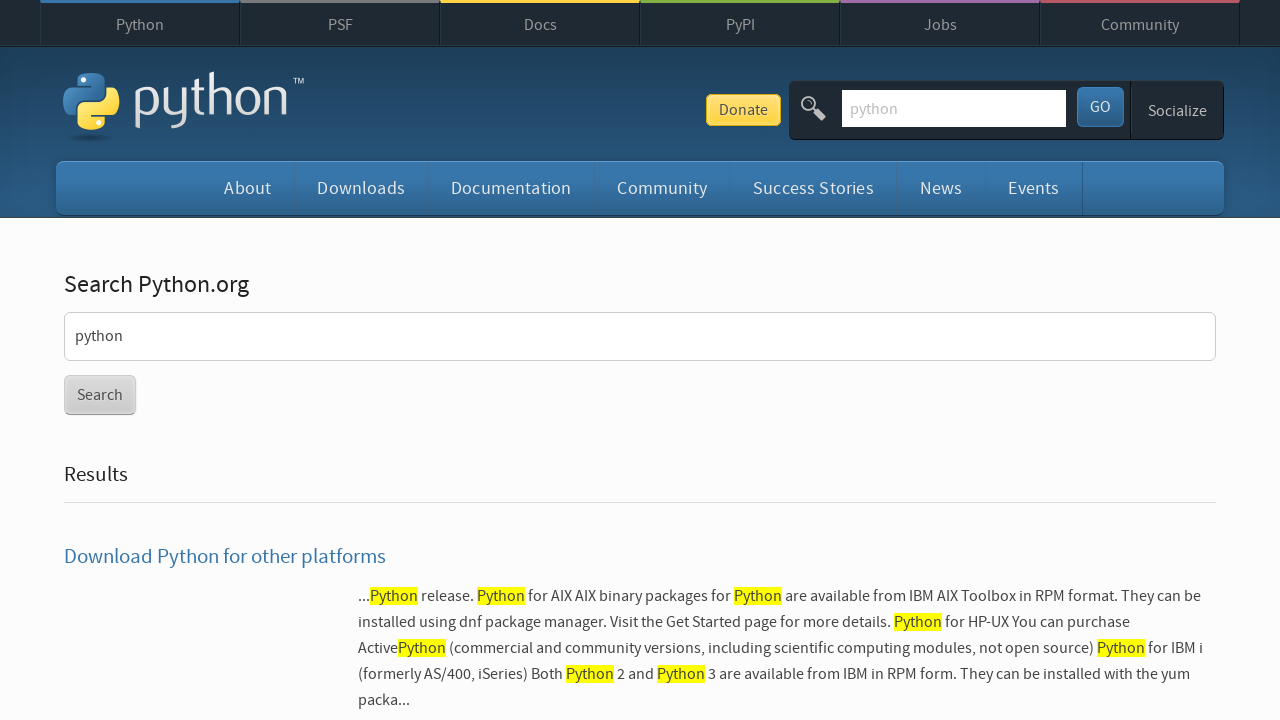

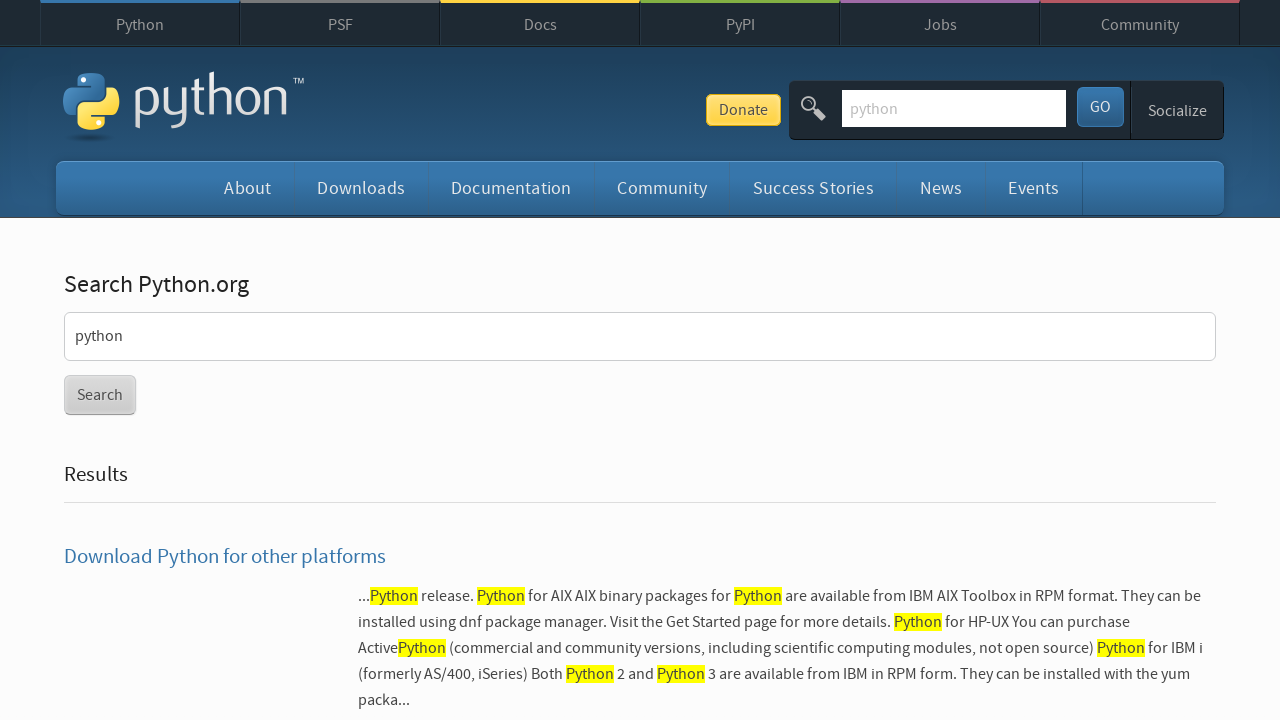